Fills out a form by entering first and last name, selecting radio button and checkbox options, and selecting different values from a dropdown menu using various selection methods

Starting URL: http://formy-project.herokuapp.com/form

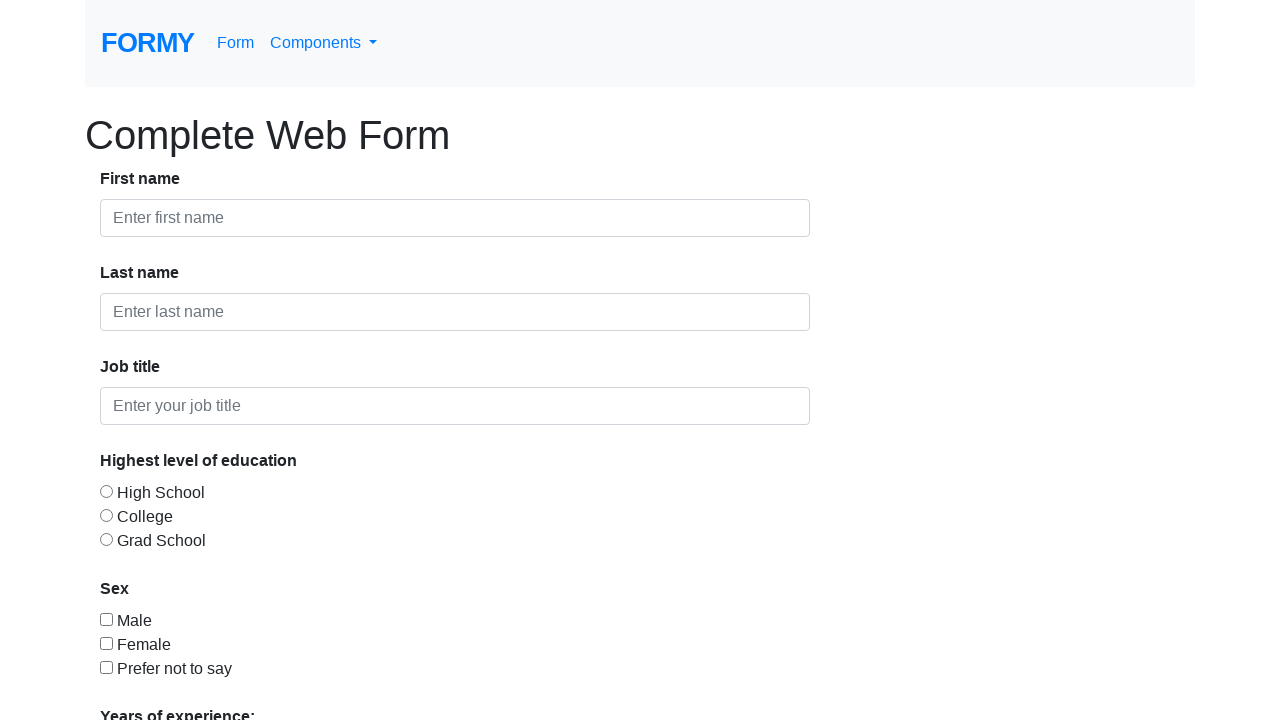

Filled first name field with 'Aravinda' on #first-name
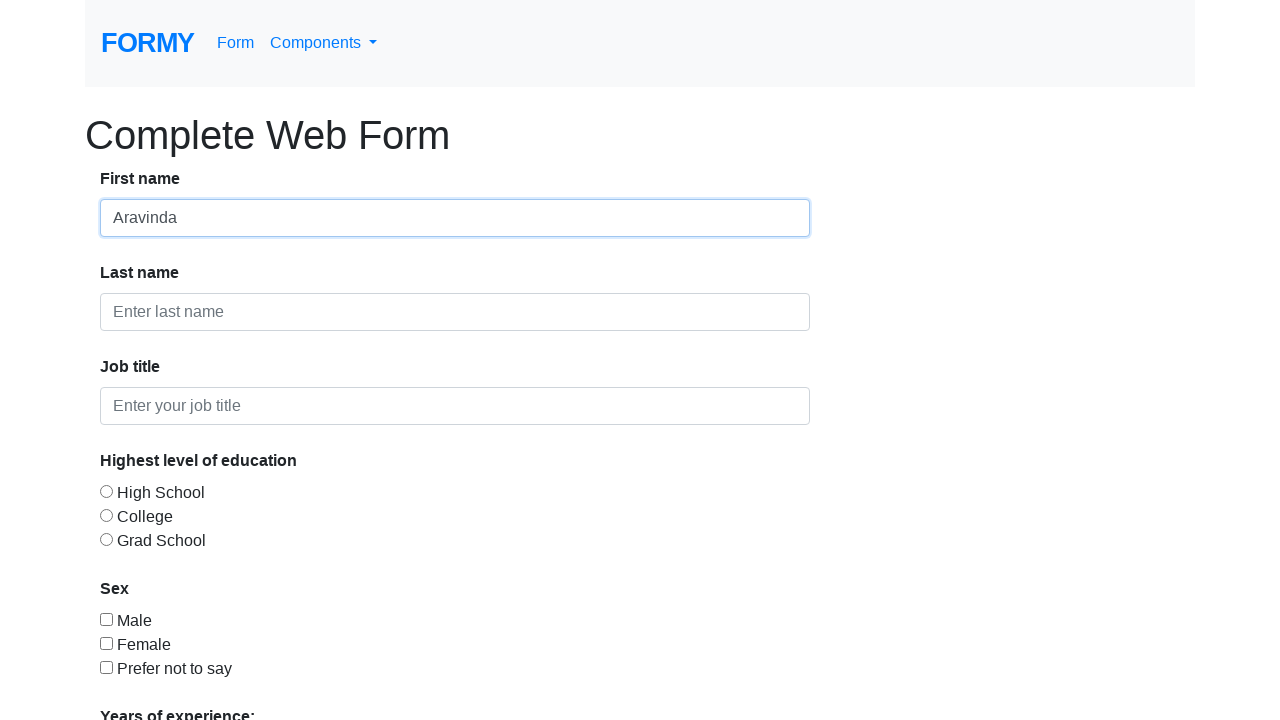

Filled last name field with 'HB' on #last-name
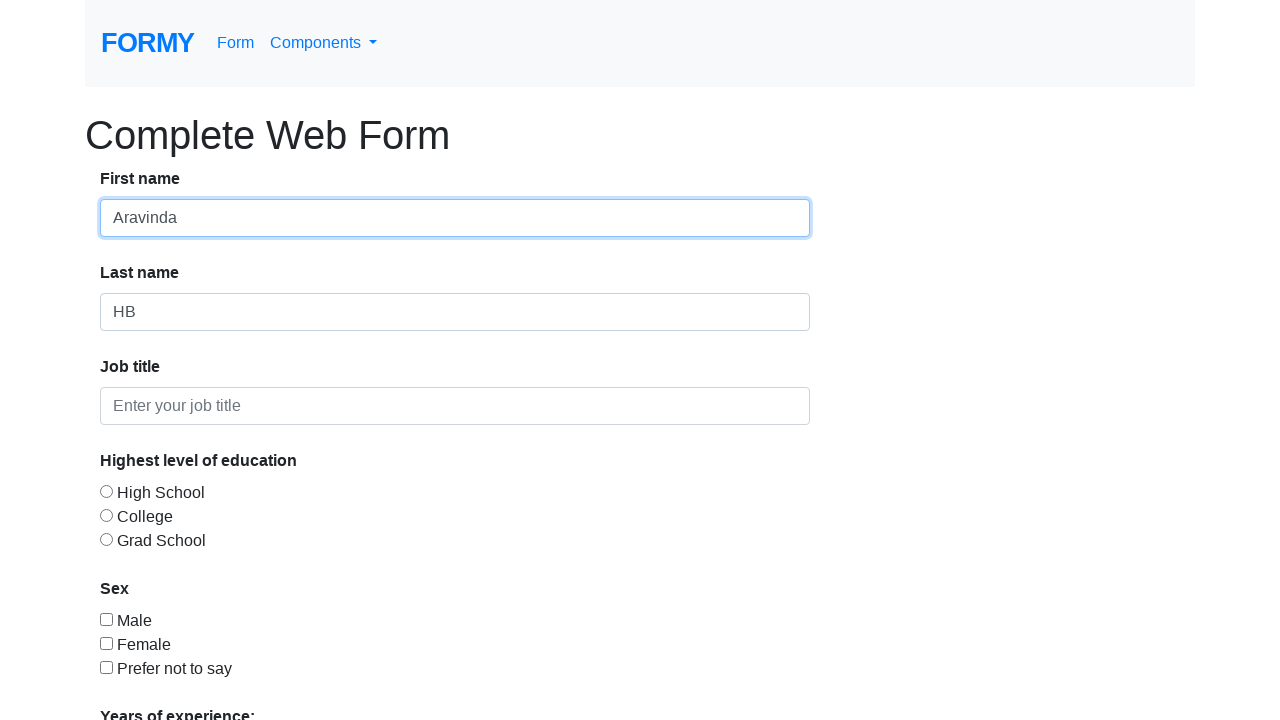

Selected radio button option 3 at (106, 539) on #radio-button-3
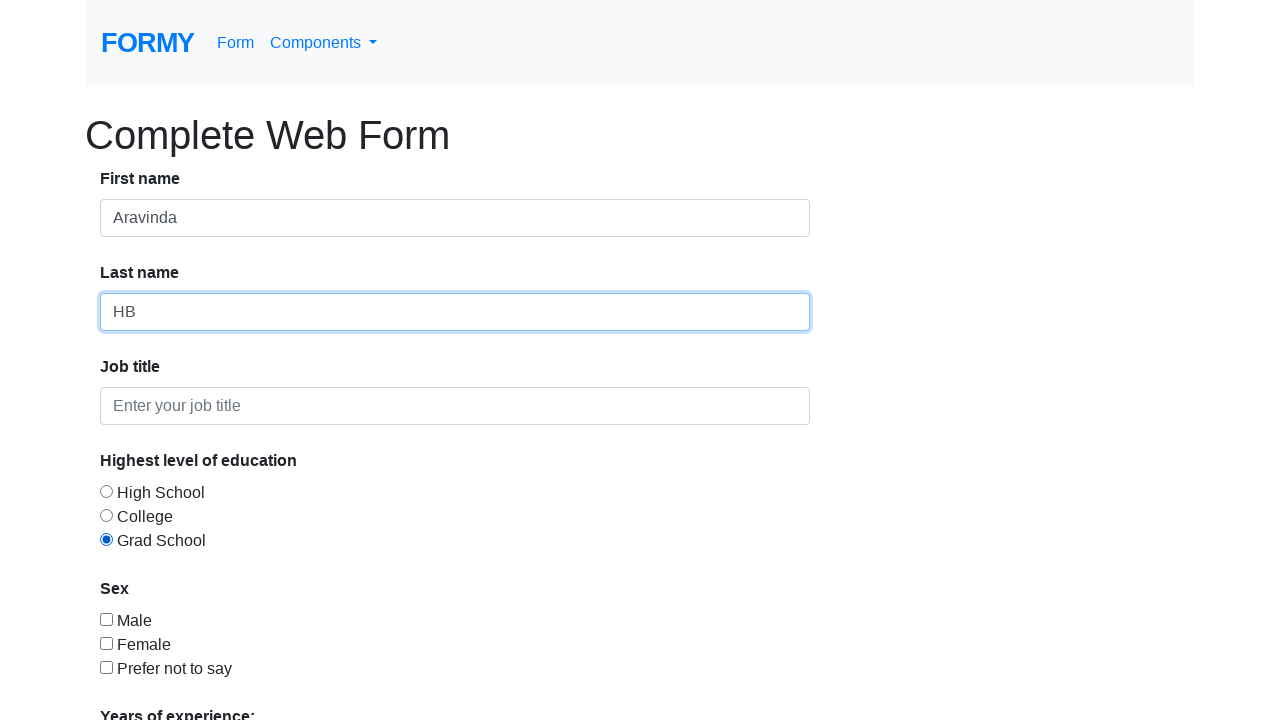

Checked checkbox option 1 at (106, 619) on #checkbox-1
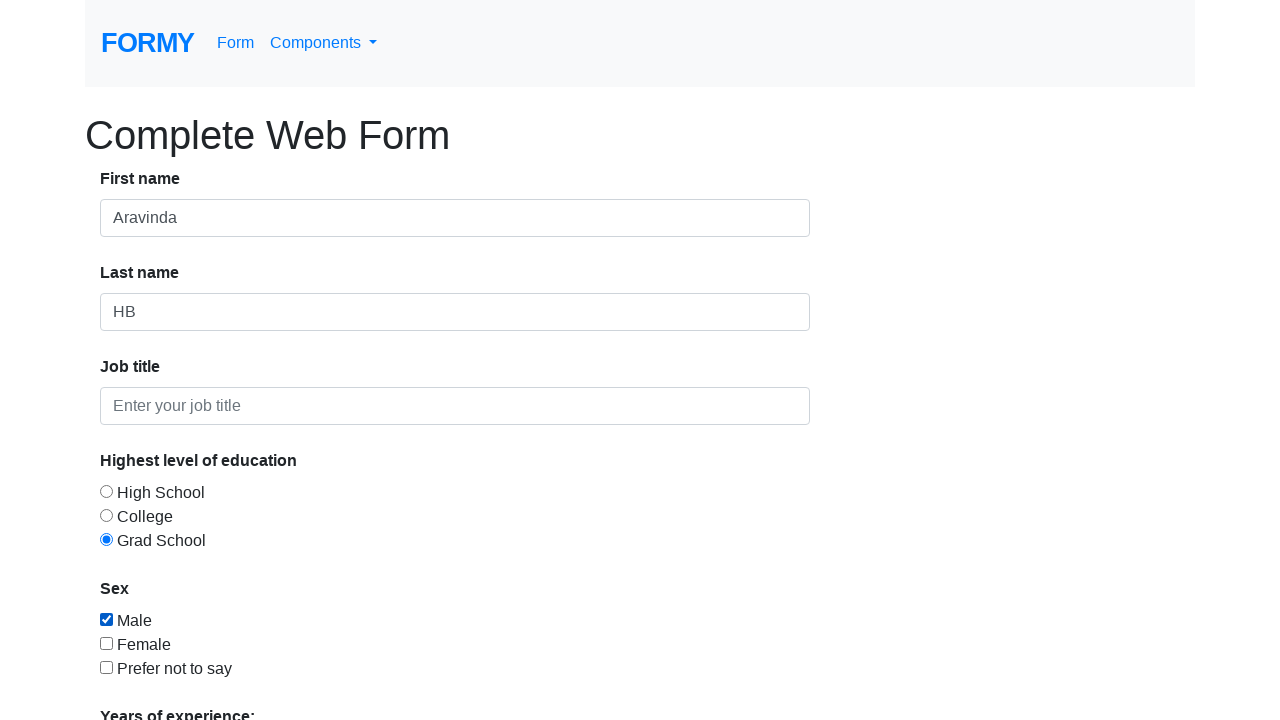

Selected dropdown option by index 2 on #select-menu
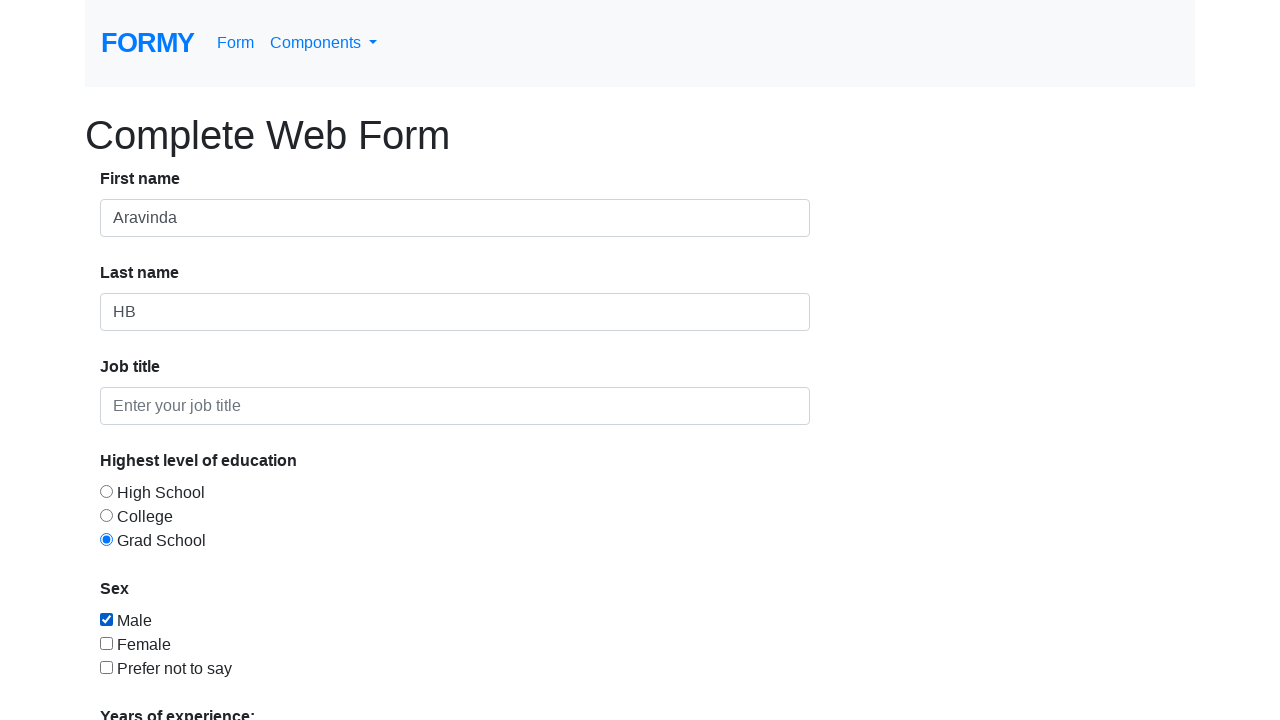

Selected dropdown option with value '4' on #select-menu
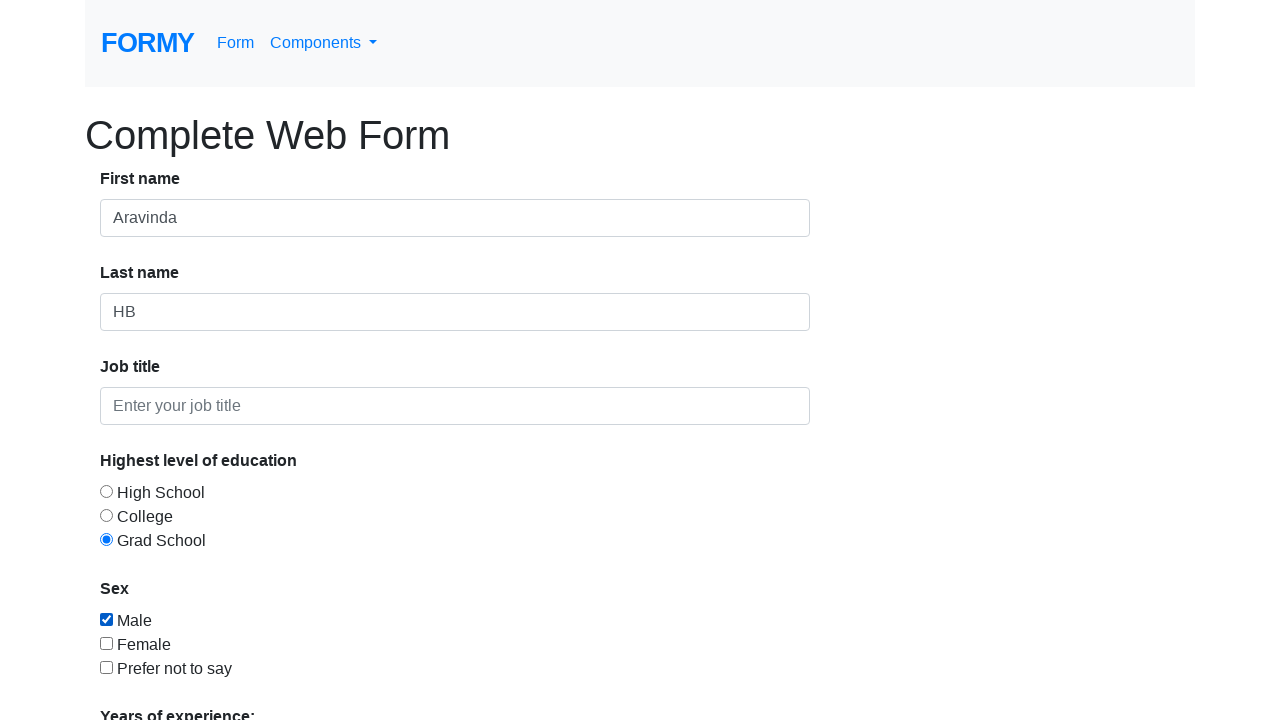

Selected dropdown option with label '5-9' on #select-menu
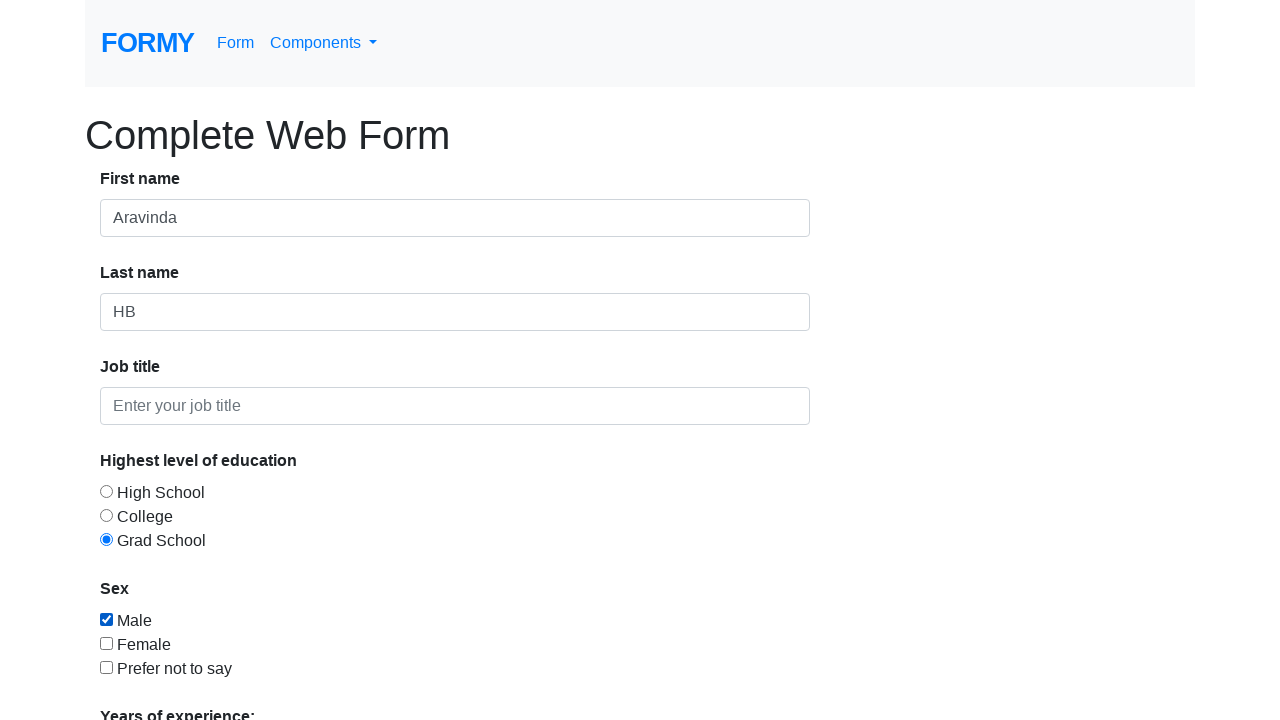

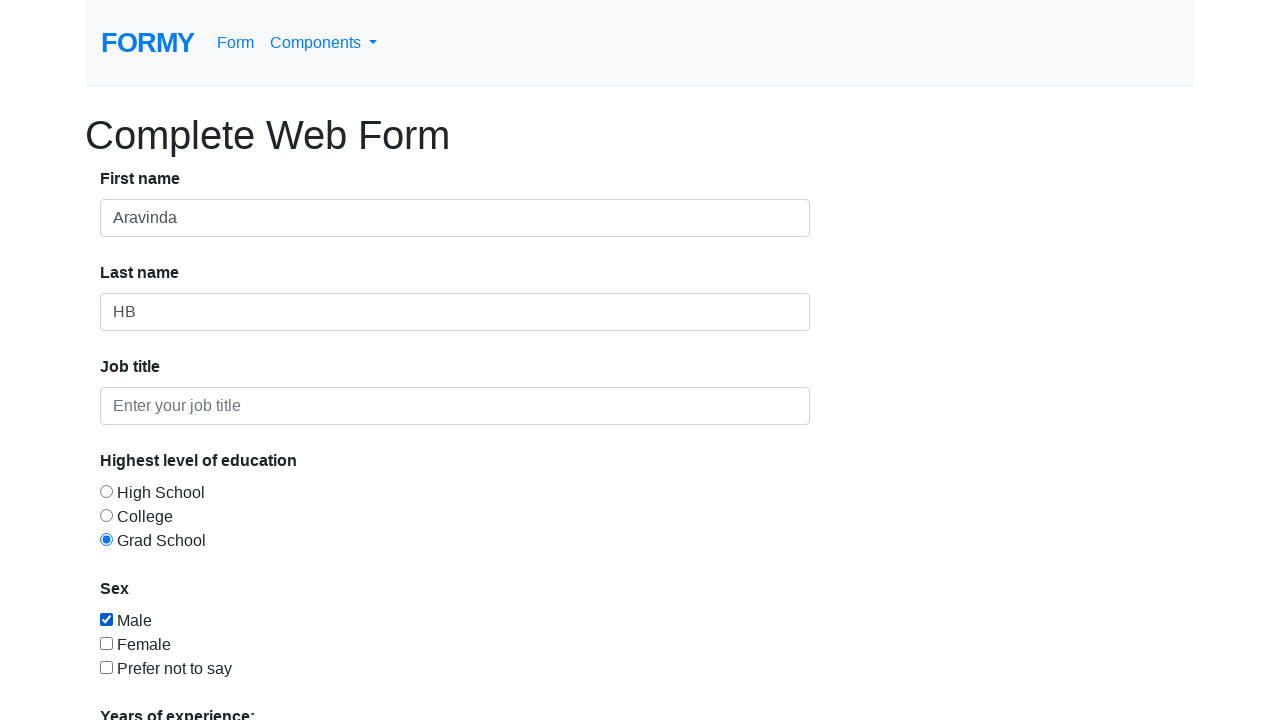